Tests mouse interaction actions by hovering over a blogs menu element and performing a right-click on a search input field on a test website.

Starting URL: https://omayo.blogspot.com

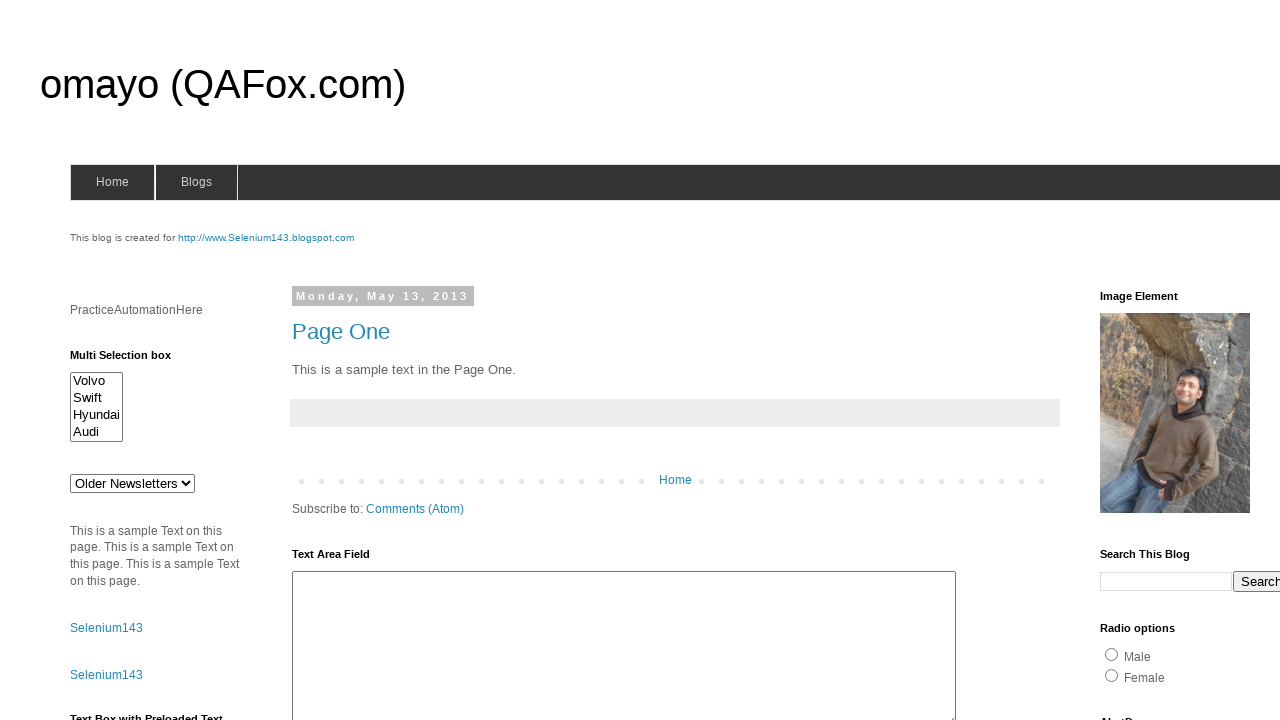

Hovered over blogs menu element at (196, 182) on #blogsmenu
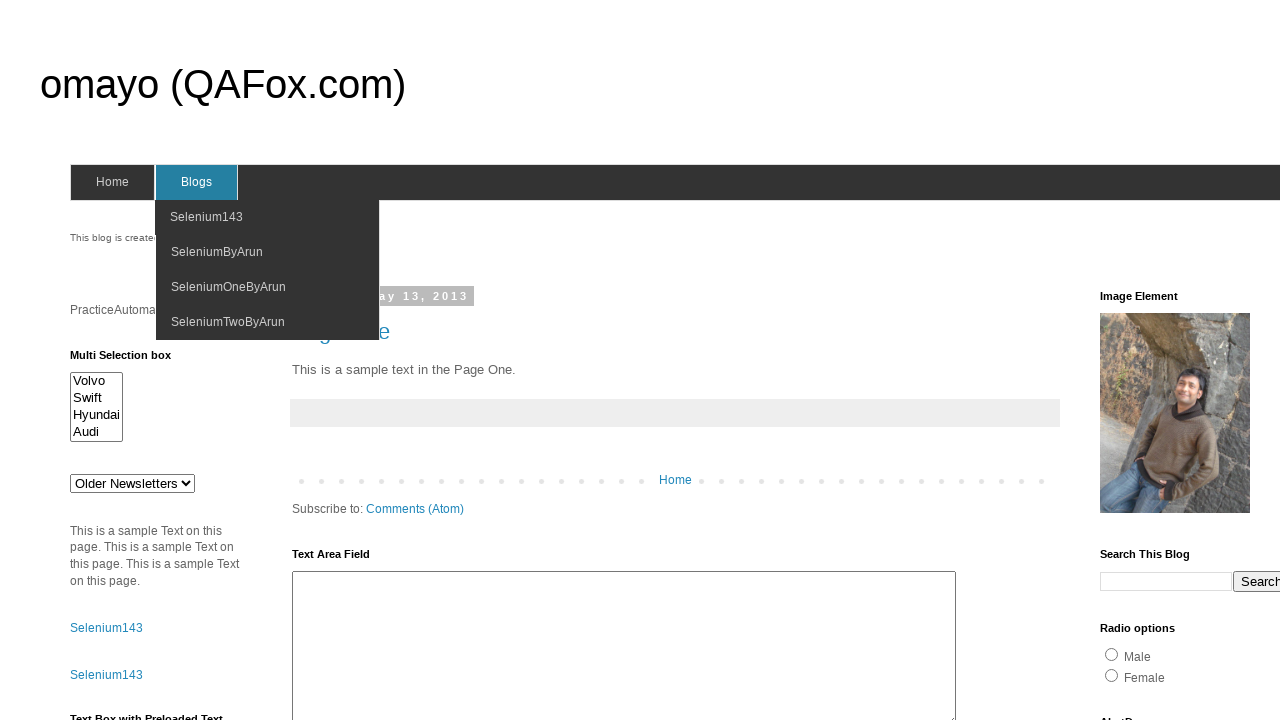

Right-clicked on search input field at (1166, 581) on input[name='q']
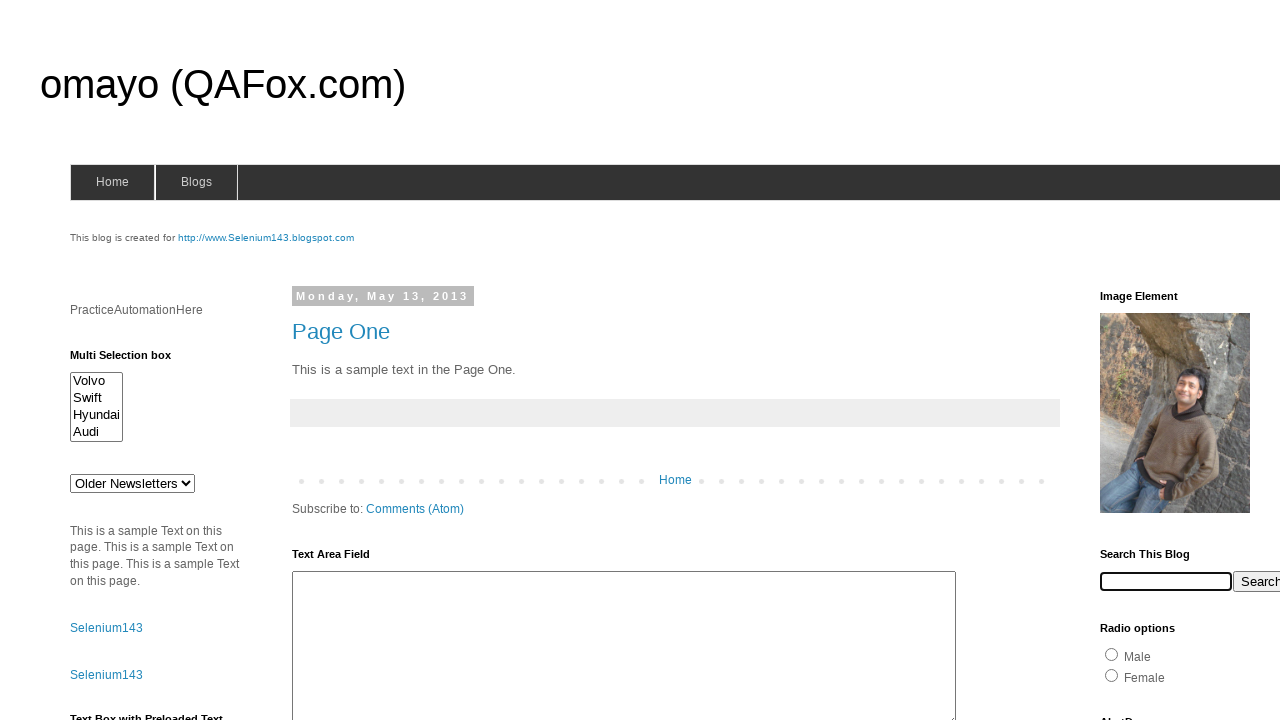

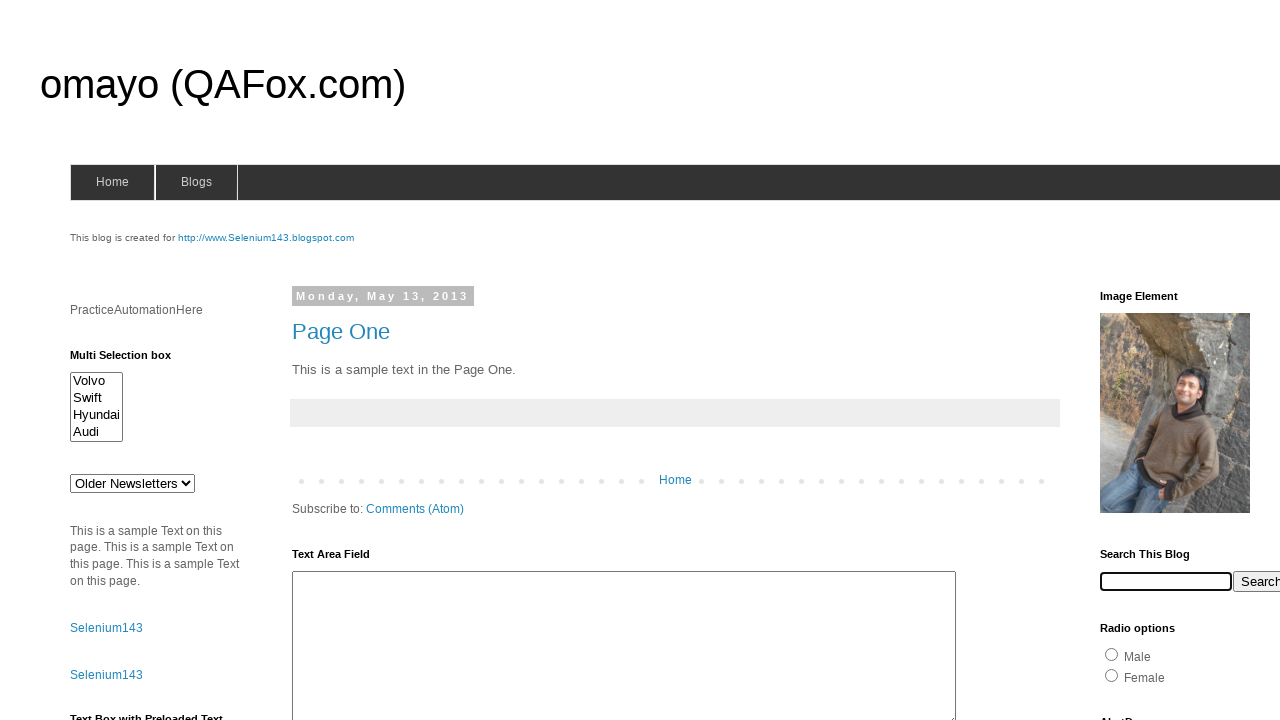